Tests the tennis rankings table interface by selecting to display all results and changing the year filter to view historical rankings data.

Starting URL: https://www.ultimatetennisstatistics.com/rankingsTable

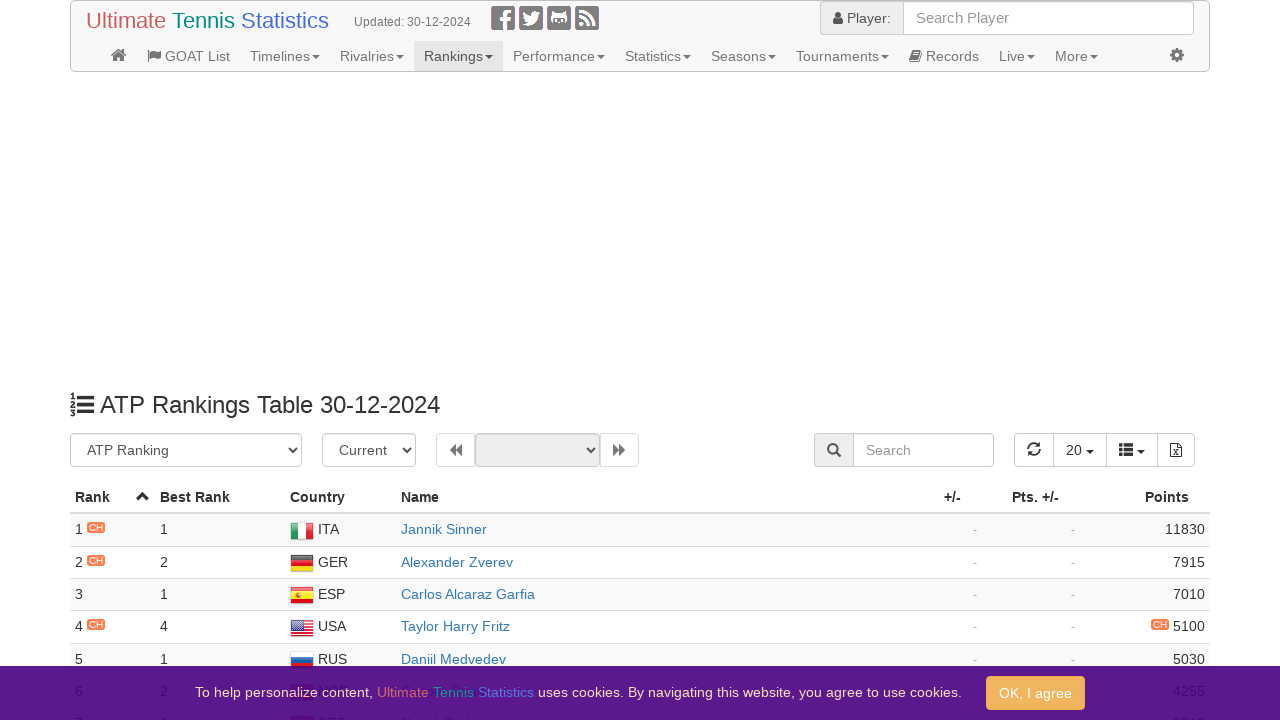

Waited for display results dropdown button to be visible
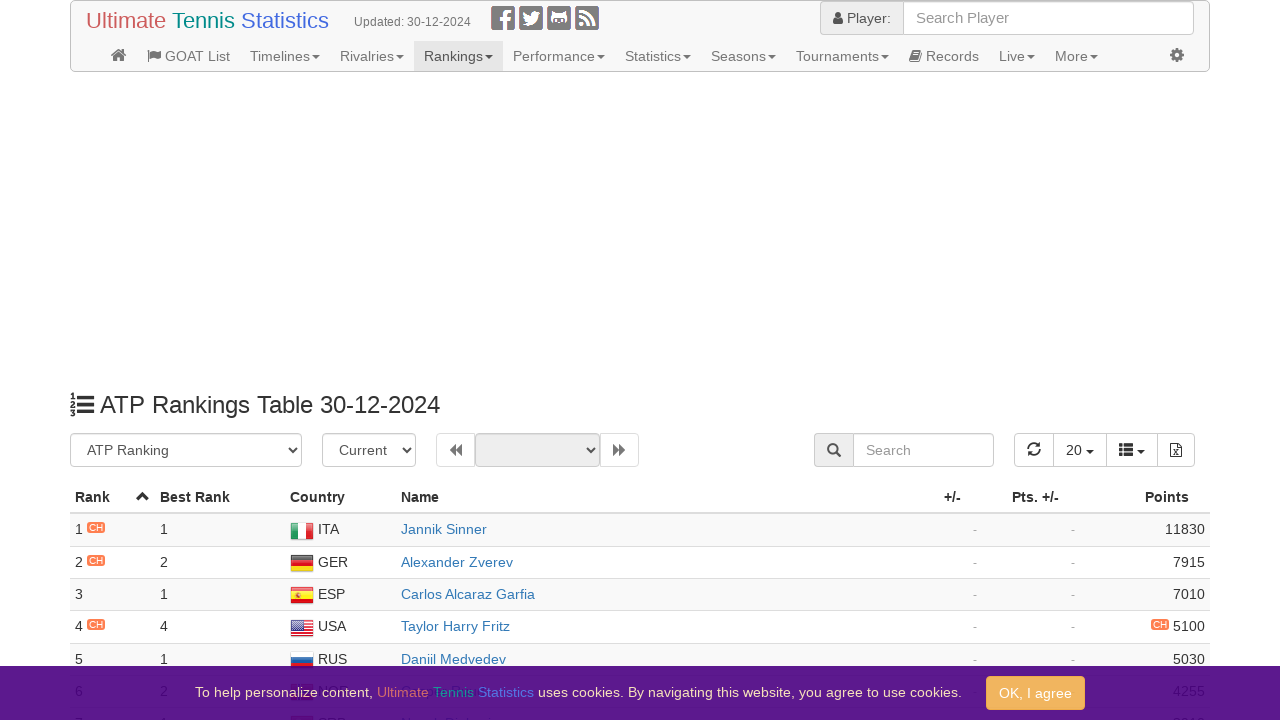

Clicked the display results dropdown button at (1080, 450) on #rankingsTable-header > div > div > div.actions.btn-group > div:nth-child(2) > b
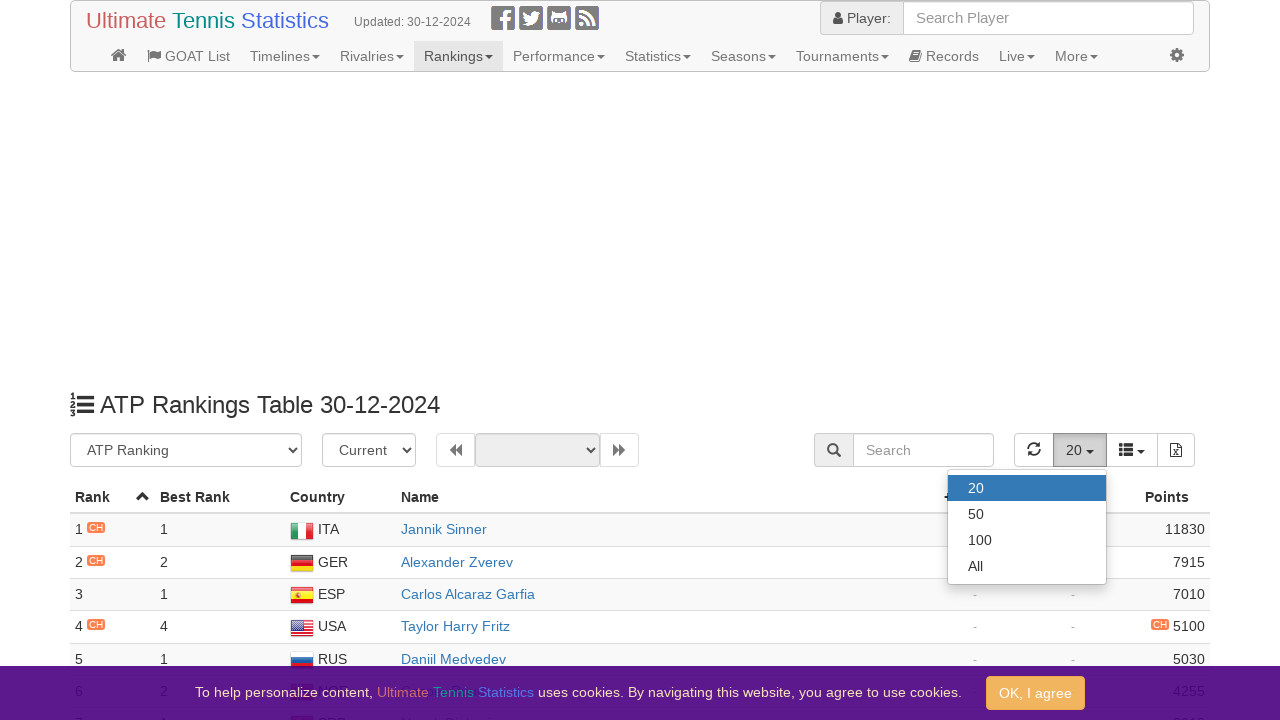

Dropdown menu appeared
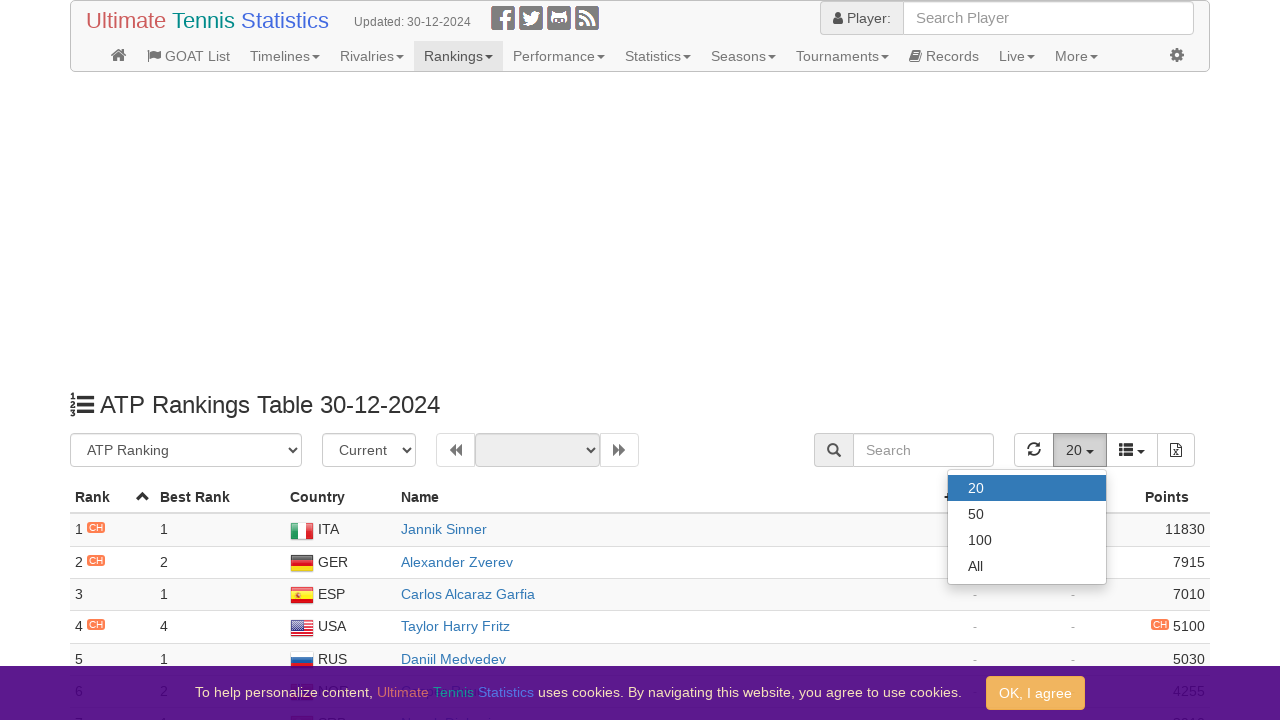

Selected 'All' option to display all results at (1027, 566) on text=All
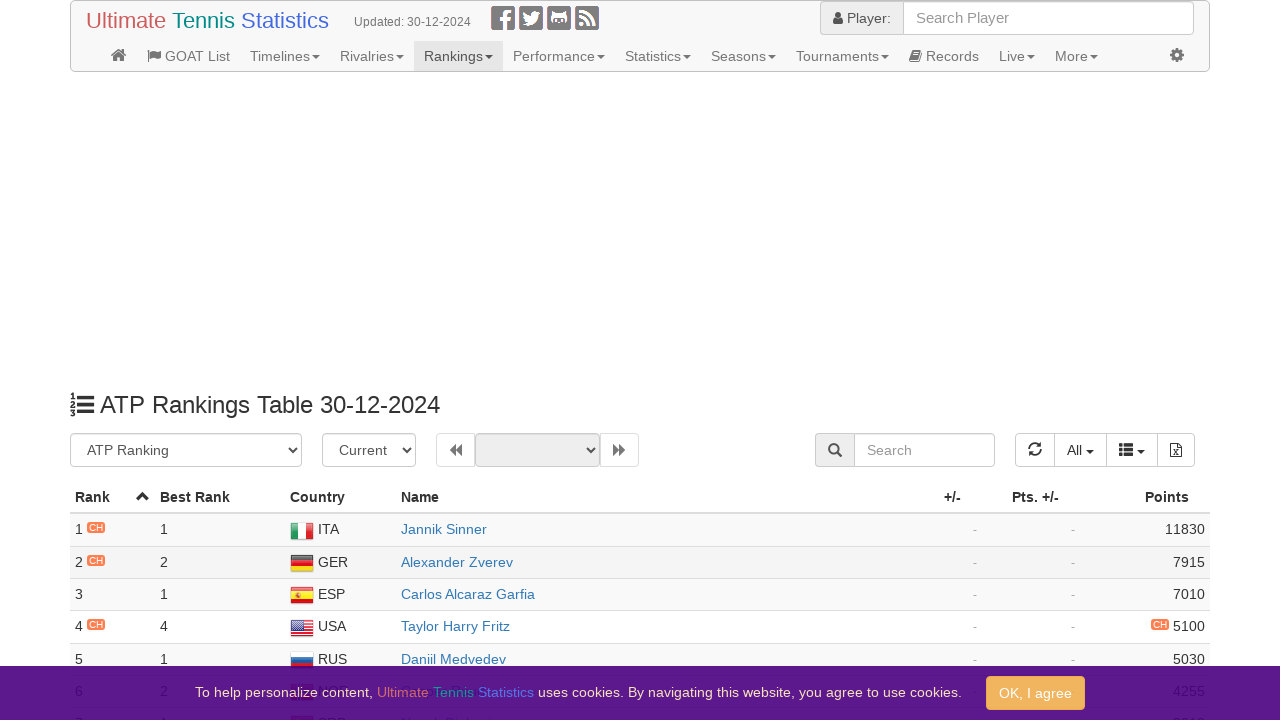

Waited for season/year dropdown to be visible
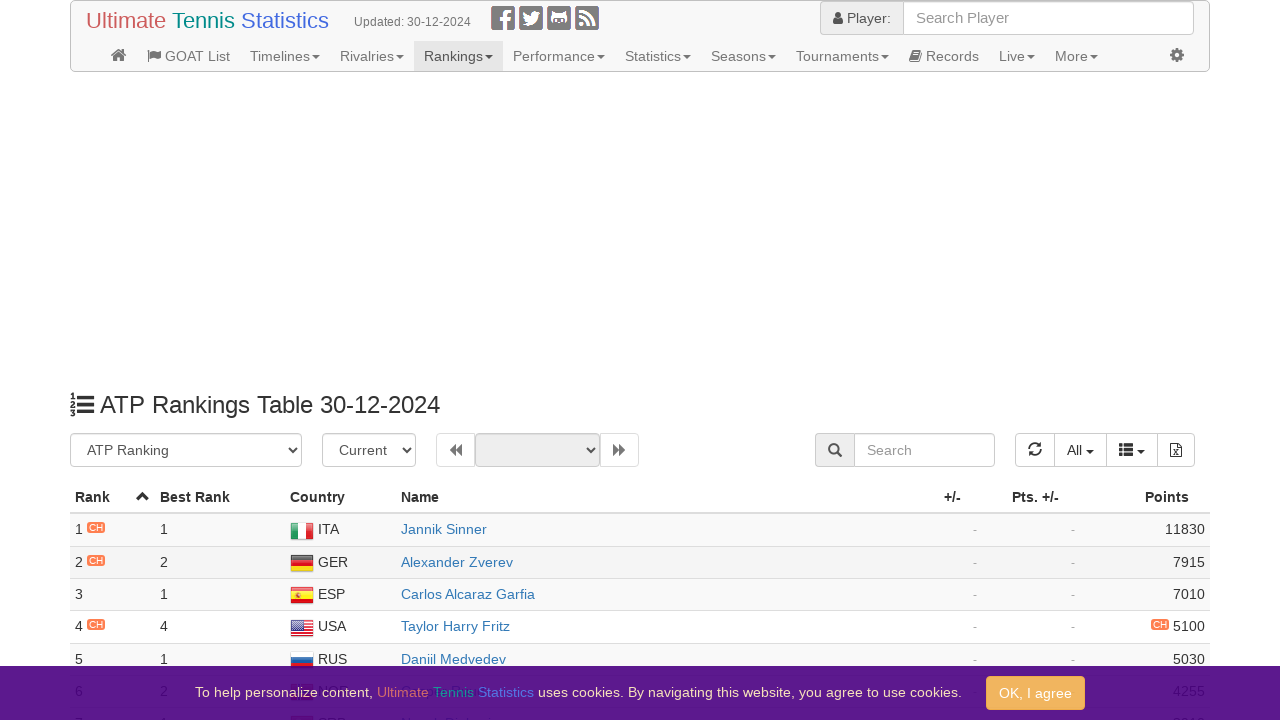

Clicked the season/year dropdown at (369, 450) on #season
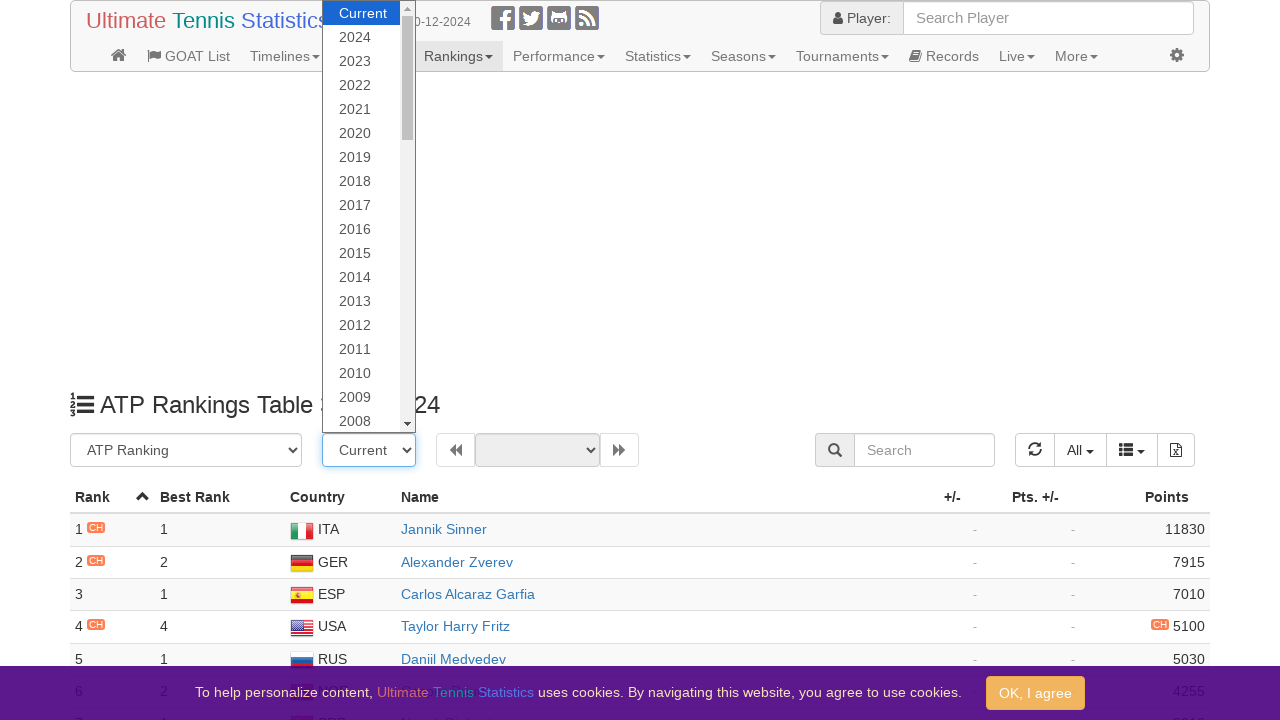

Selected year 2022 from the season dropdown on #season
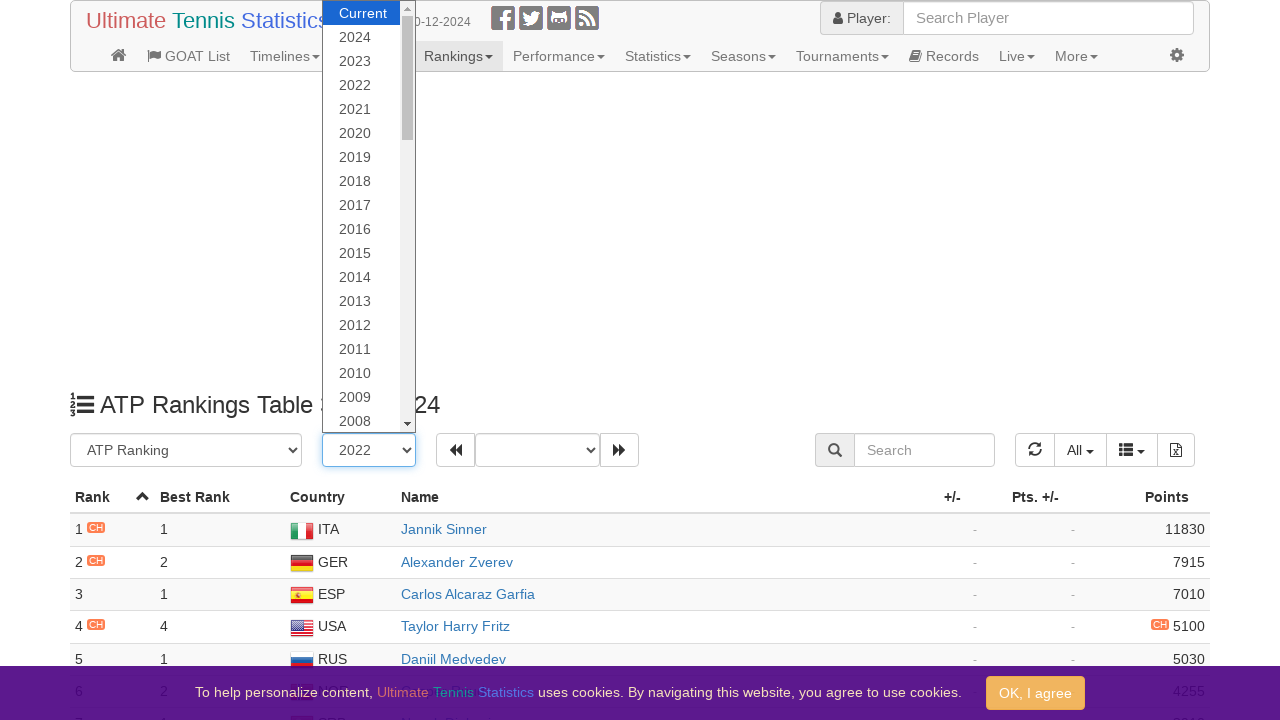

Rankings table loaded with player data for year 2022
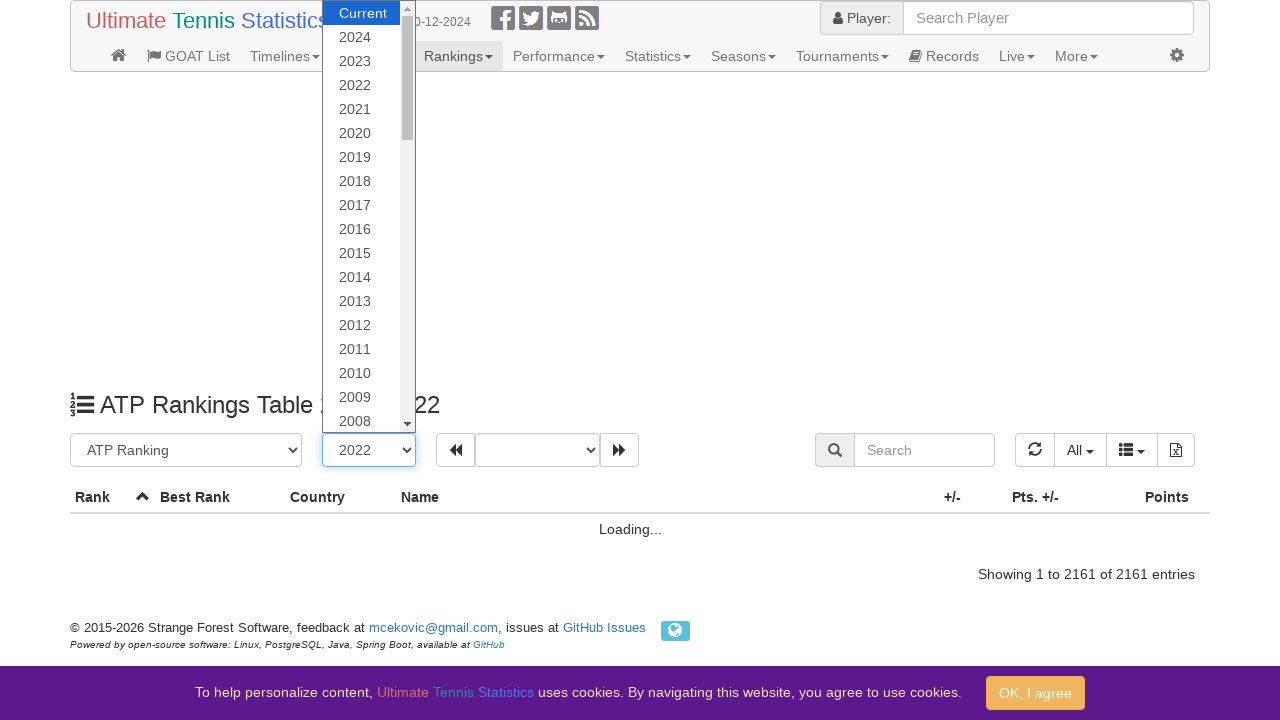

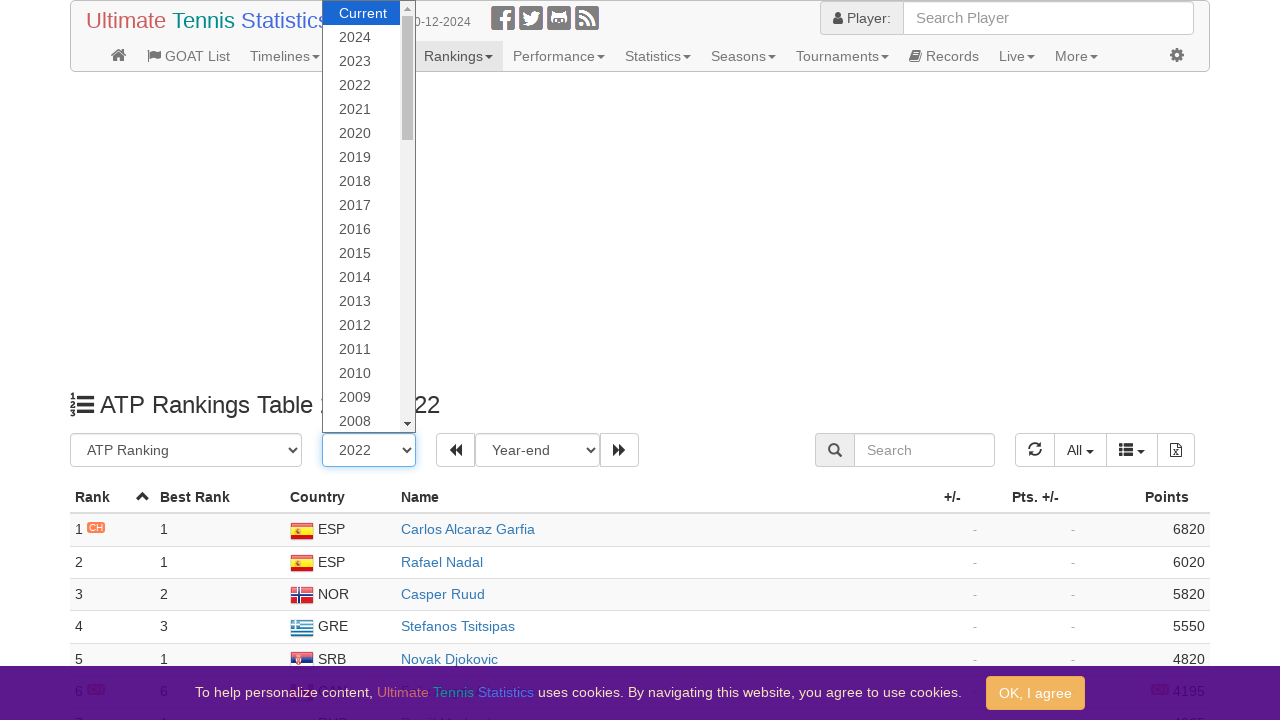